Tests the Buttons component by performing double-click, right-click, and regular click actions on different buttons and verifying the corresponding messages appear.

Starting URL: https://demoqa.com/

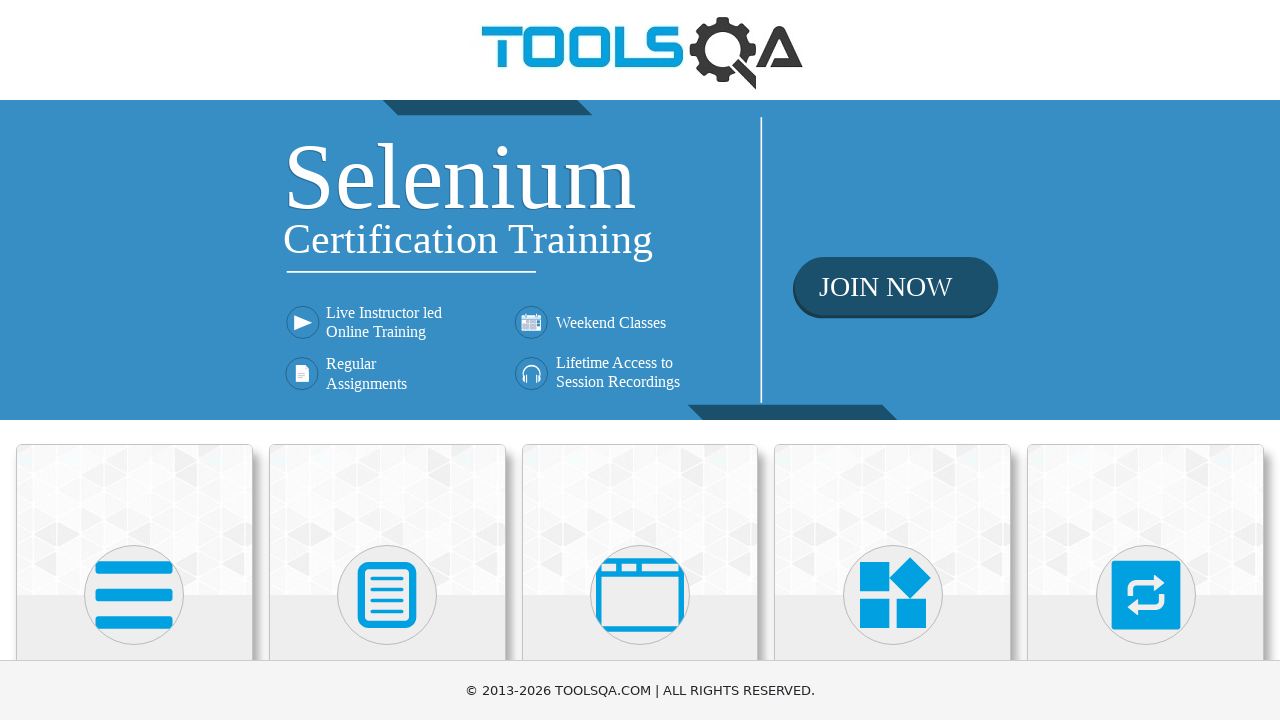

Clicked on Elements heading to expand menu at (134, 360) on role=heading[name='Elements']
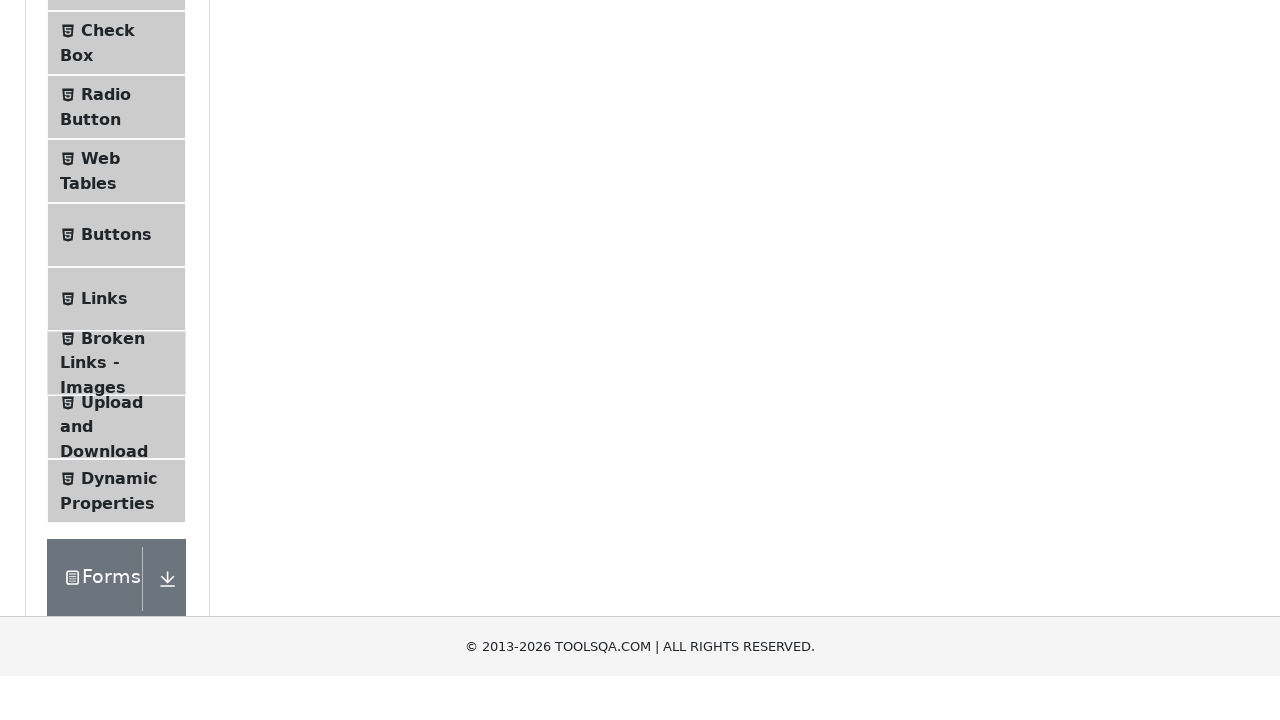

Clicked on Buttons menu item to navigate to Buttons component at (116, 517) on text=Buttons
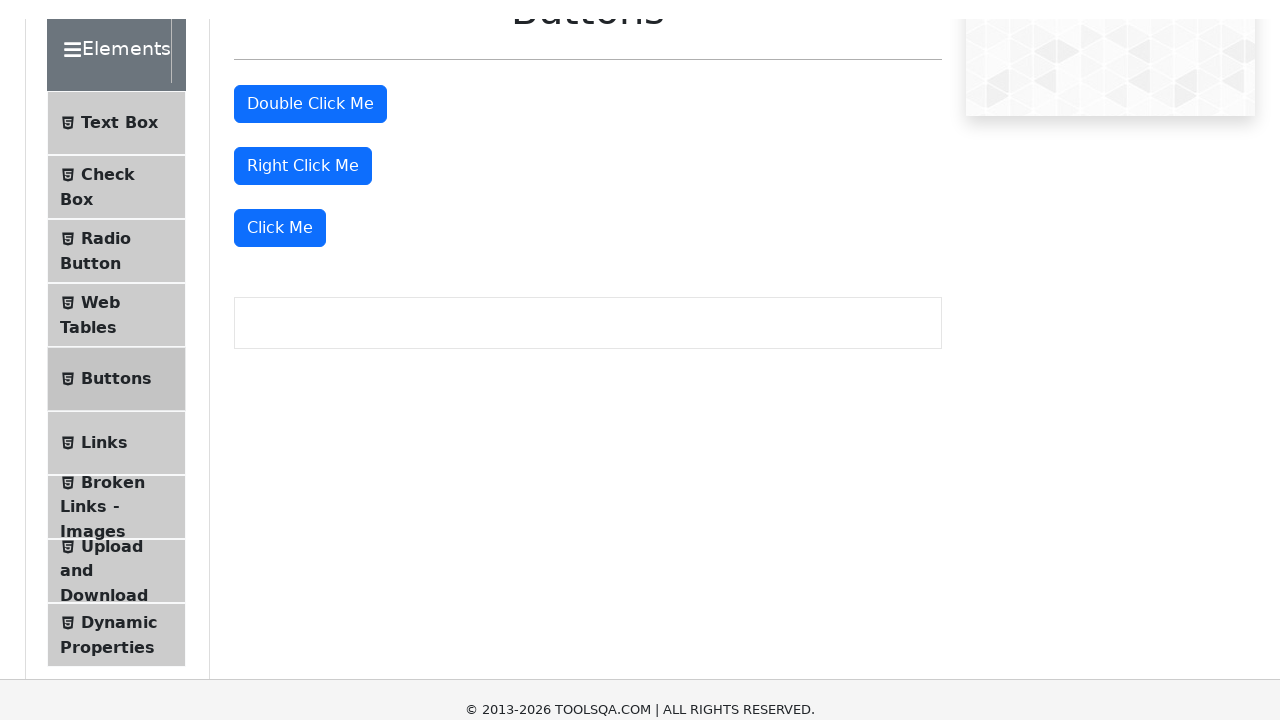

Double-clicked the 'Double Click Me' button at (310, 85) on role=button[name='Double Click Me']
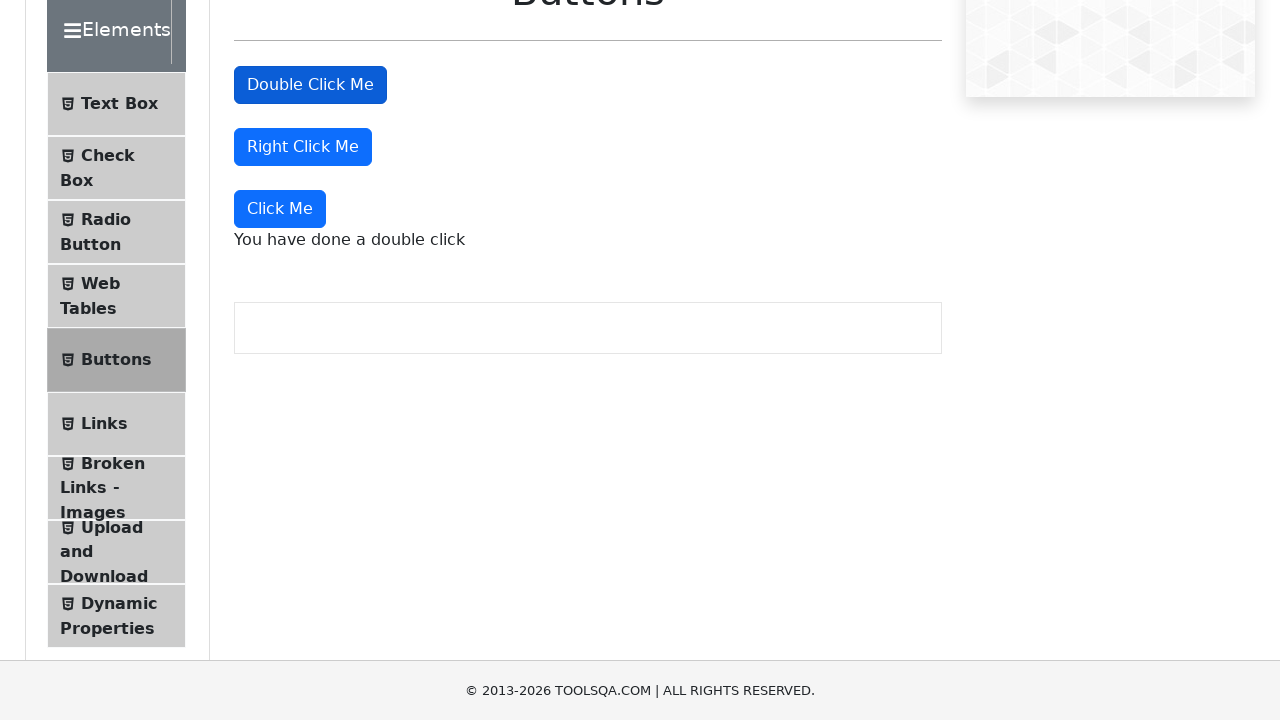

Right-clicked the 'Right Click Me' button at (303, 147) on role=button[name='Right Click Me']
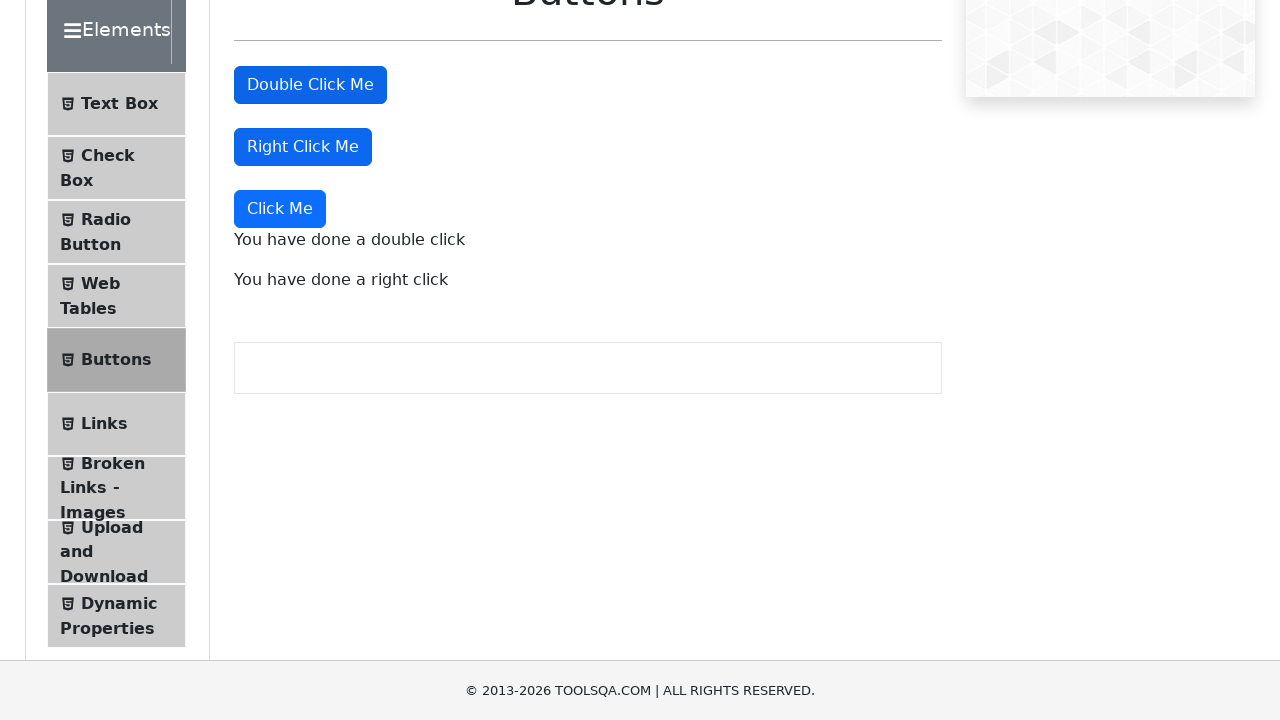

Clicked the 'Click Me' button with regular left-click at (280, 209) on role=button[name='Click Me'] >> nth=0
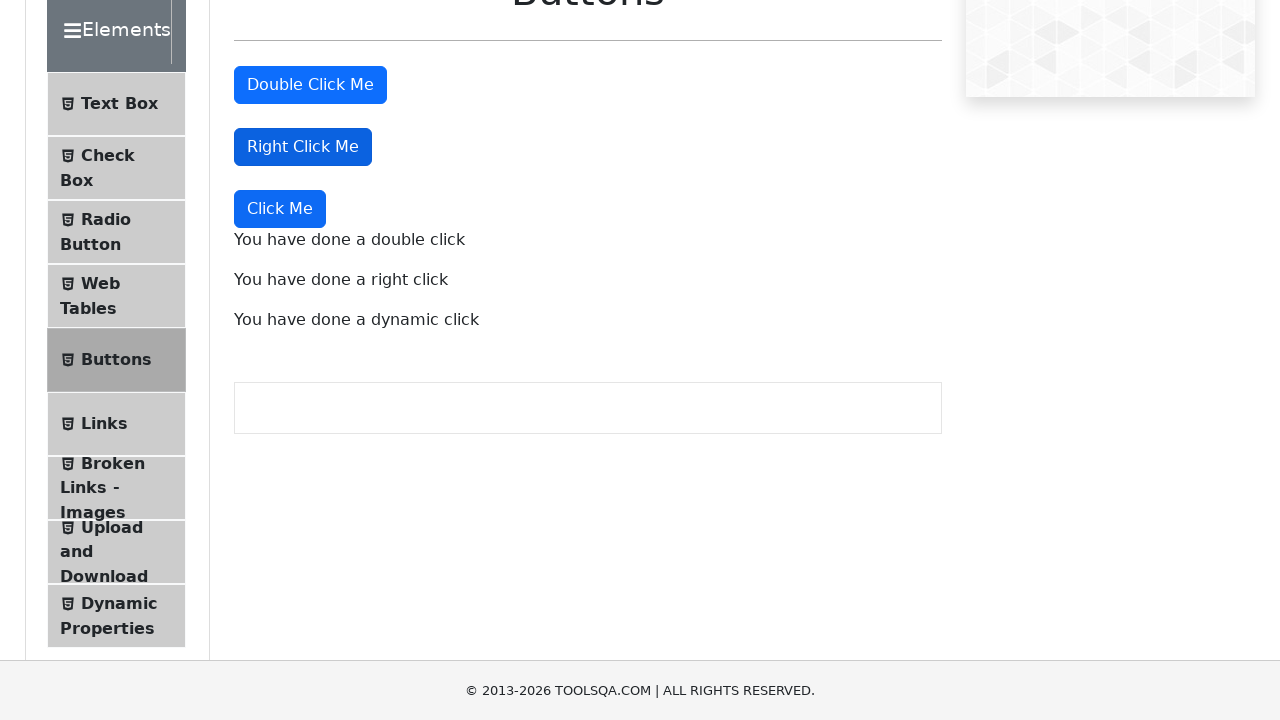

Verified double-click message appeared: 'You have done a double click'
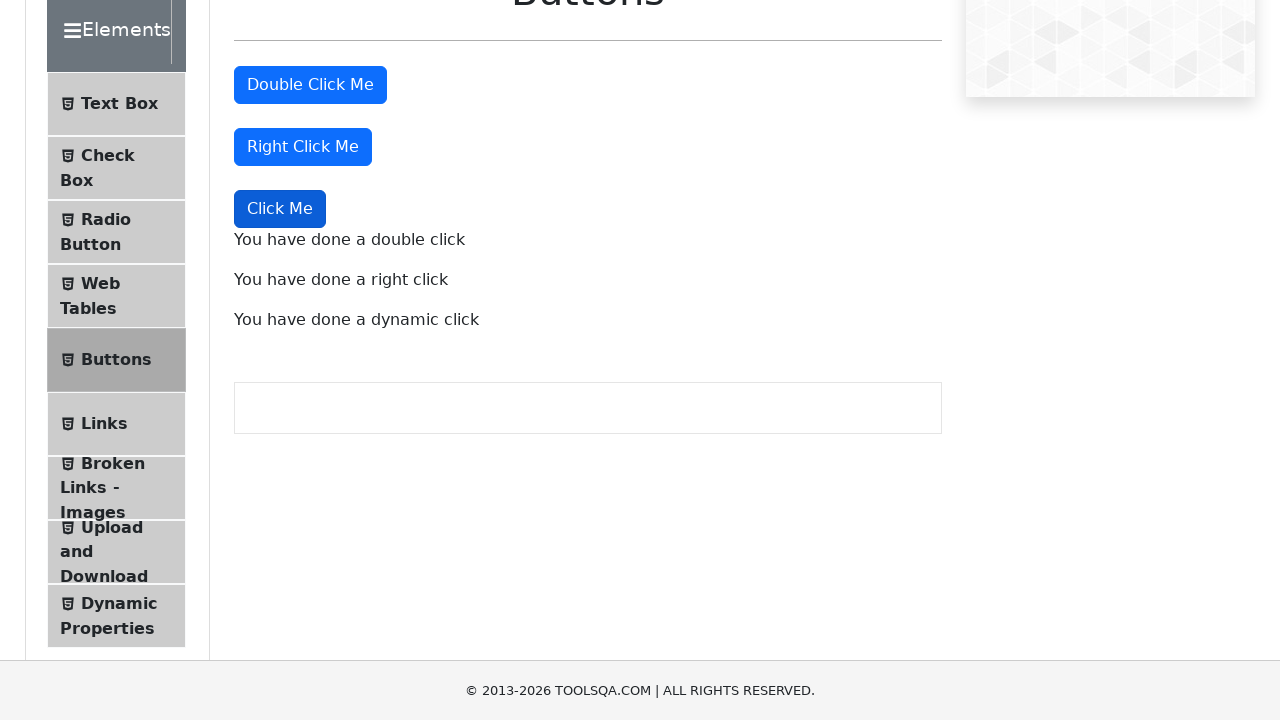

Verified right-click message appeared: 'You have done a right click'
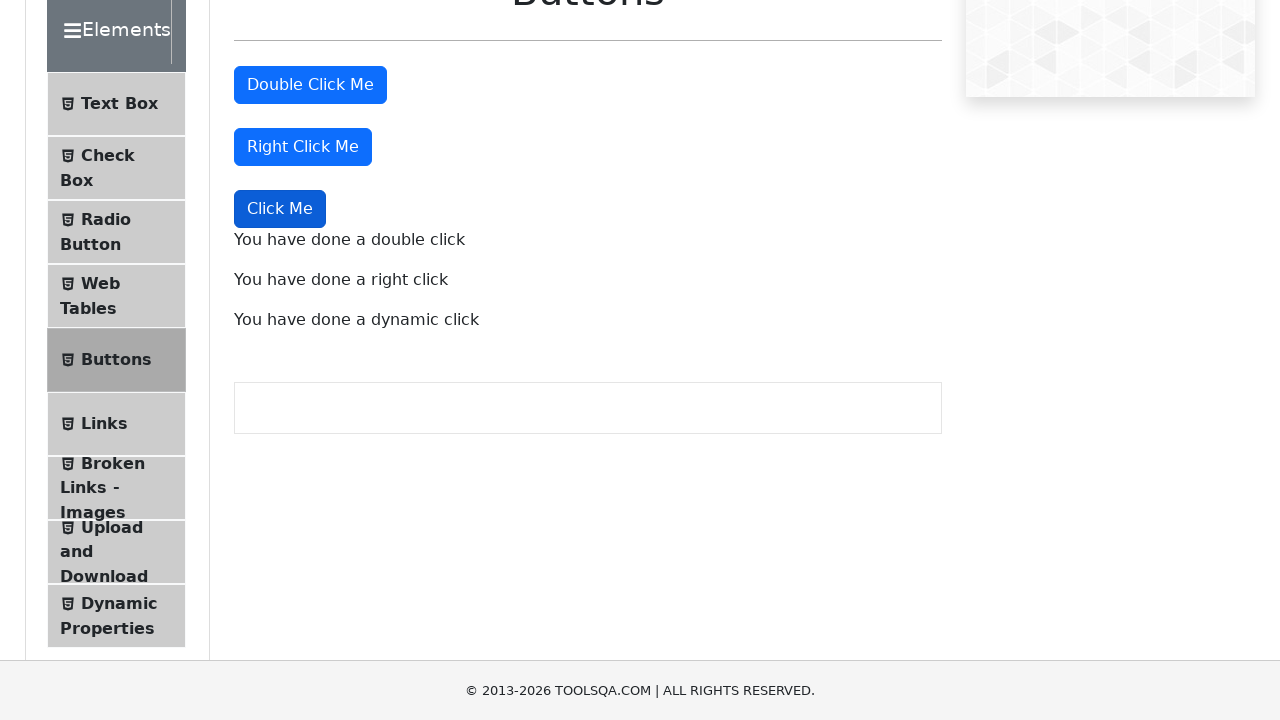

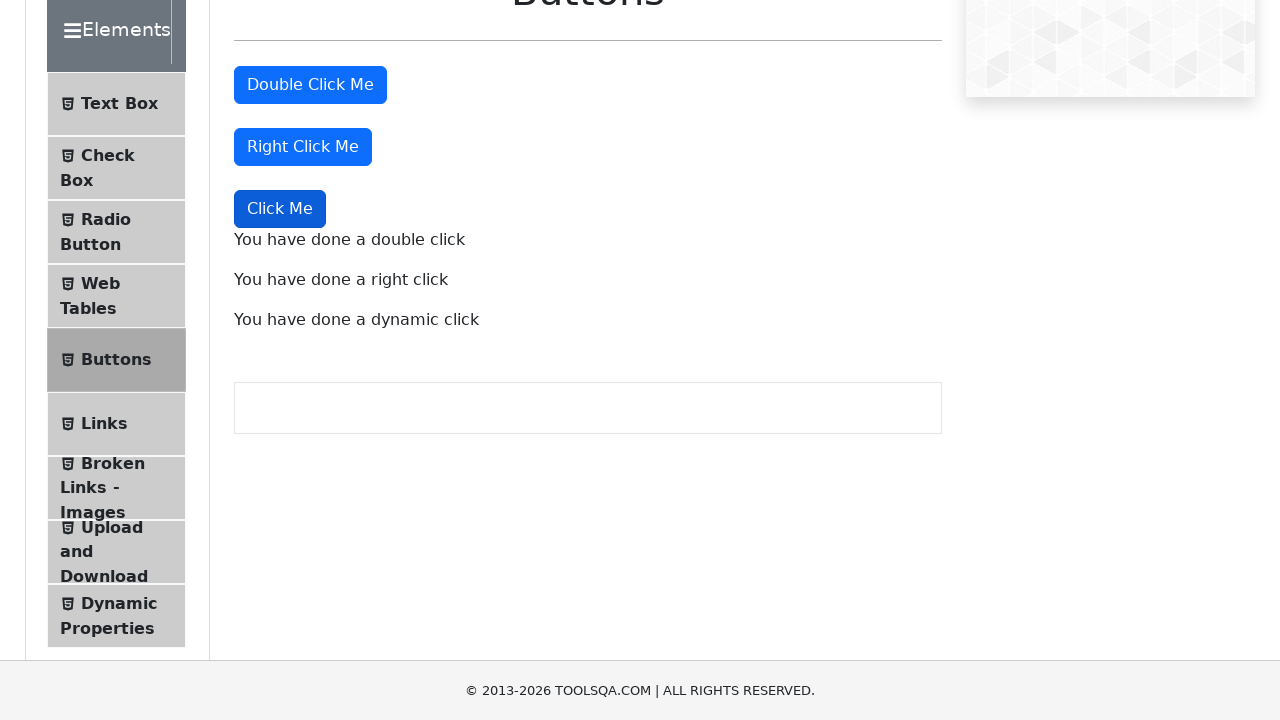